Tests selecting a single value from a dropdown menu by selecting "Bihar" from the state dropdown and verifying the selection

Starting URL: https://freelance-learn-automation.vercel.app/signup

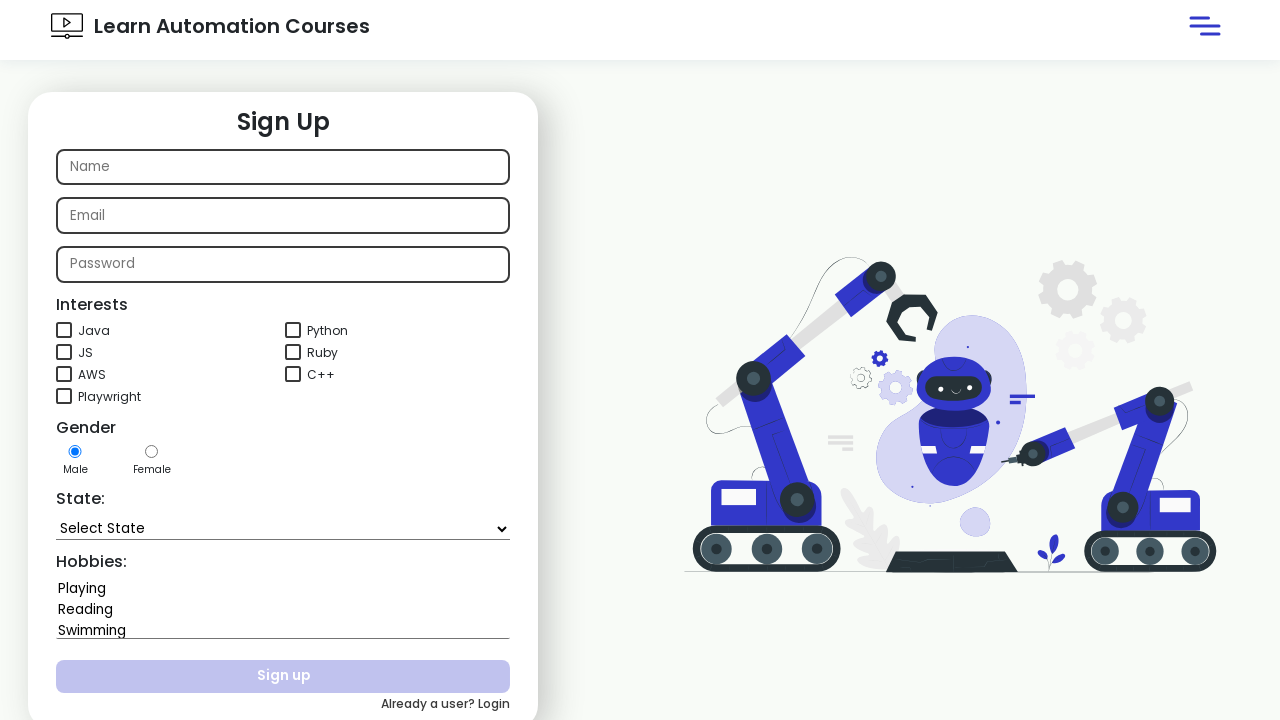

Selected 'Bihar' from state dropdown on #state
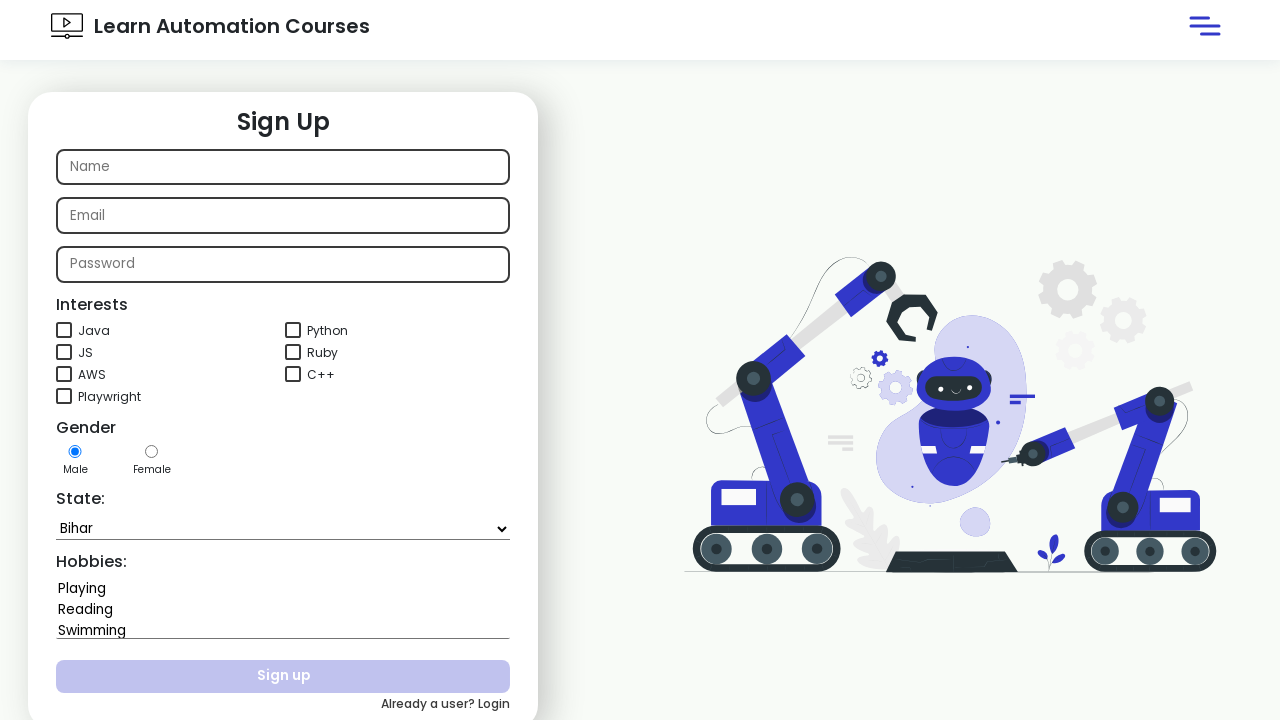

Waited 2 seconds for selection to be applied
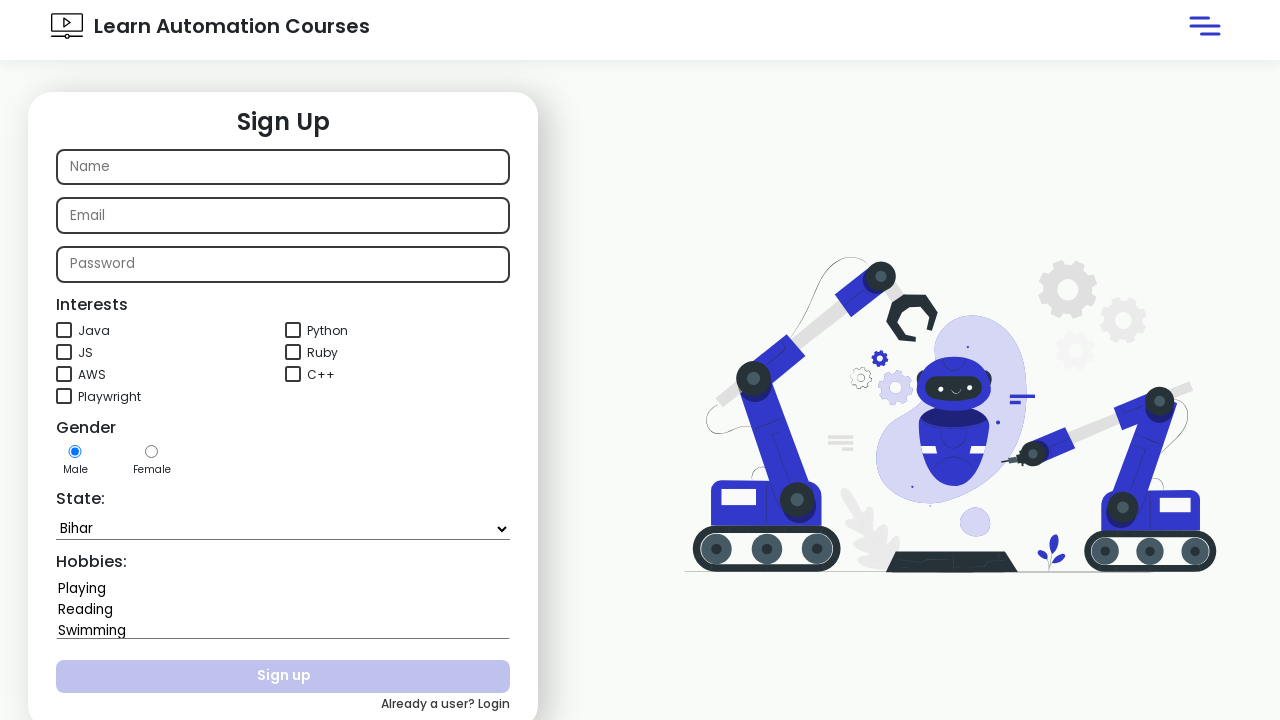

Retrieved selected value from state dropdown
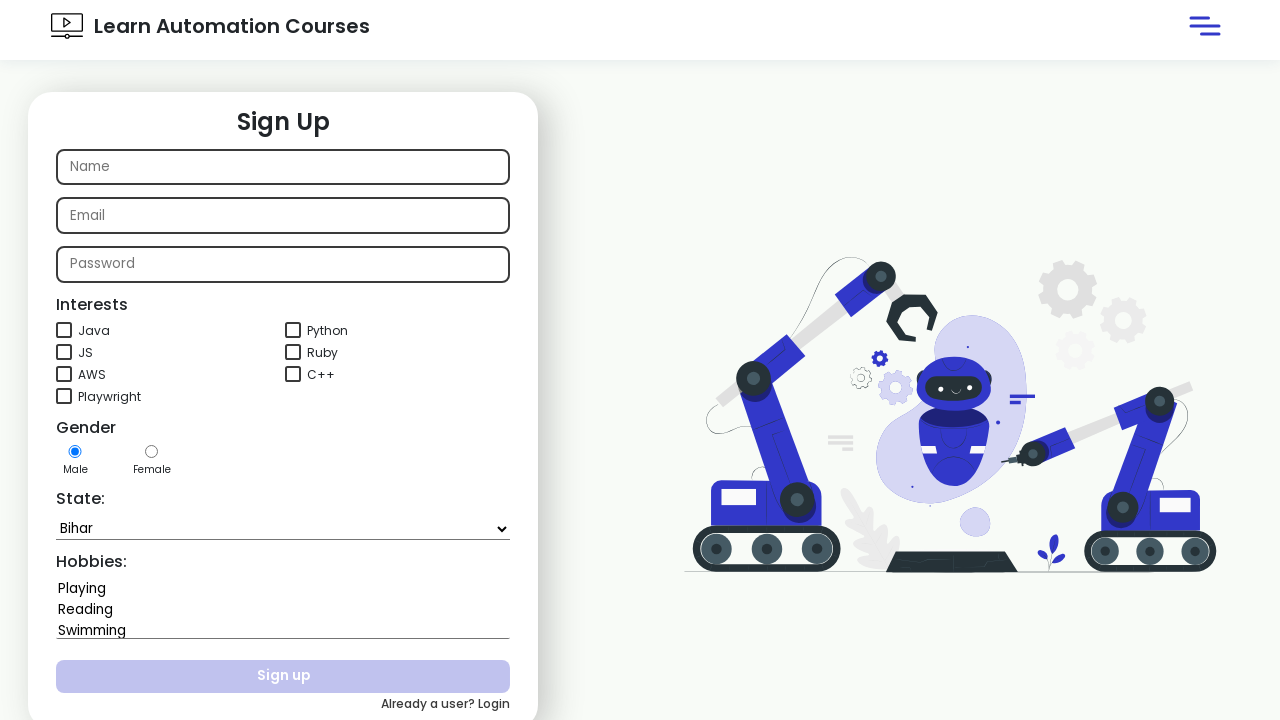

Verified that 'Bihar' is selected in the state dropdown
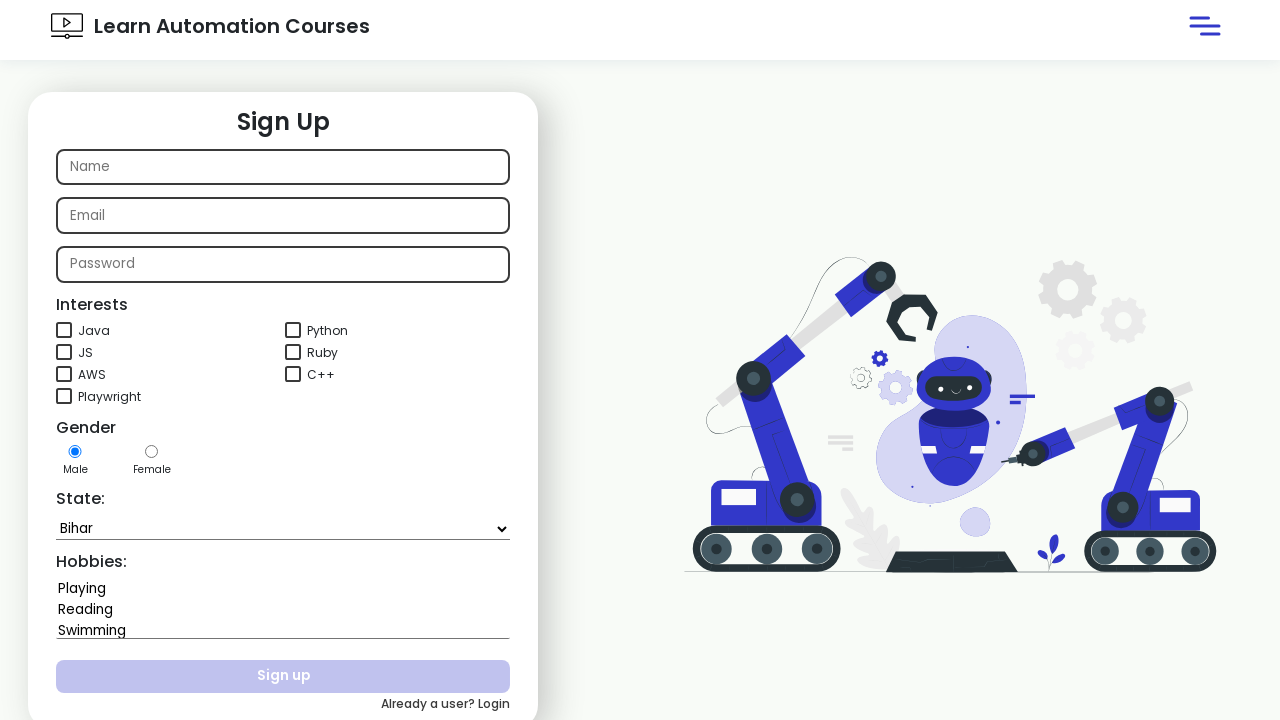

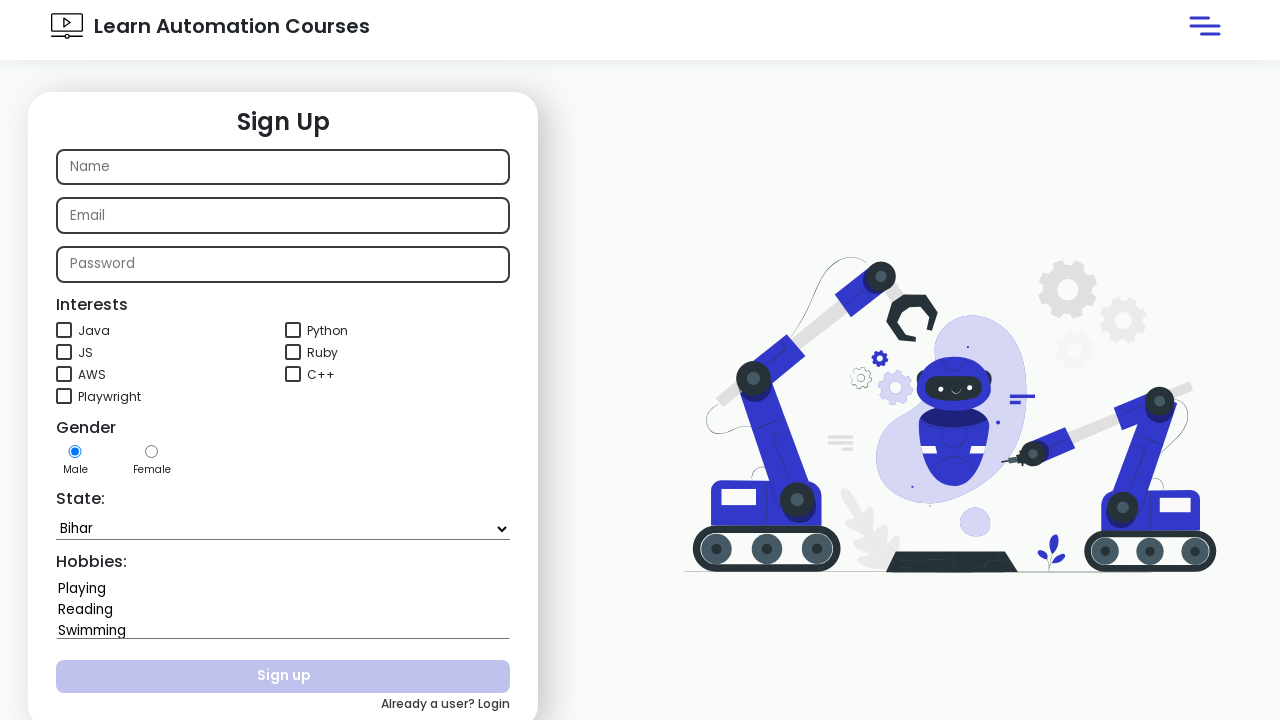